Tests mouse hover functionality by moving the mouse over the "Resizable" link in the sidebar navigation.

Starting URL: https://jqueryui.com/droppable/

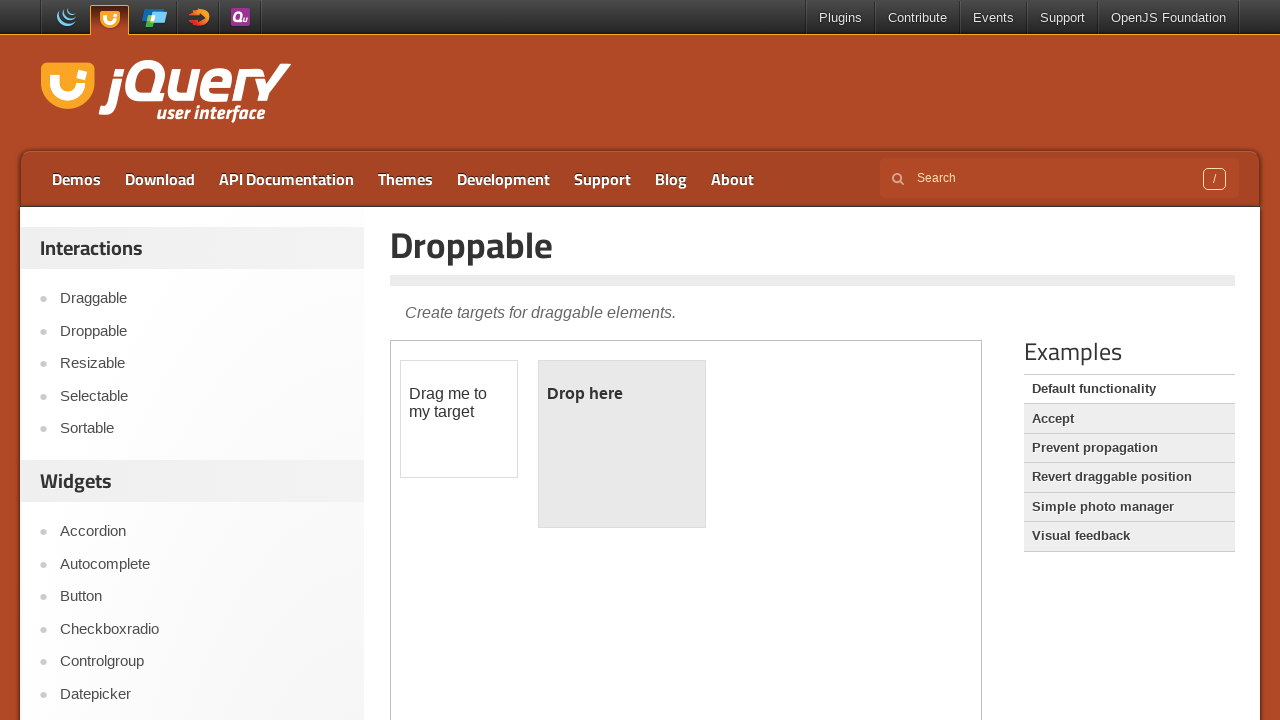

Navigated to jQuery UI droppable demo page
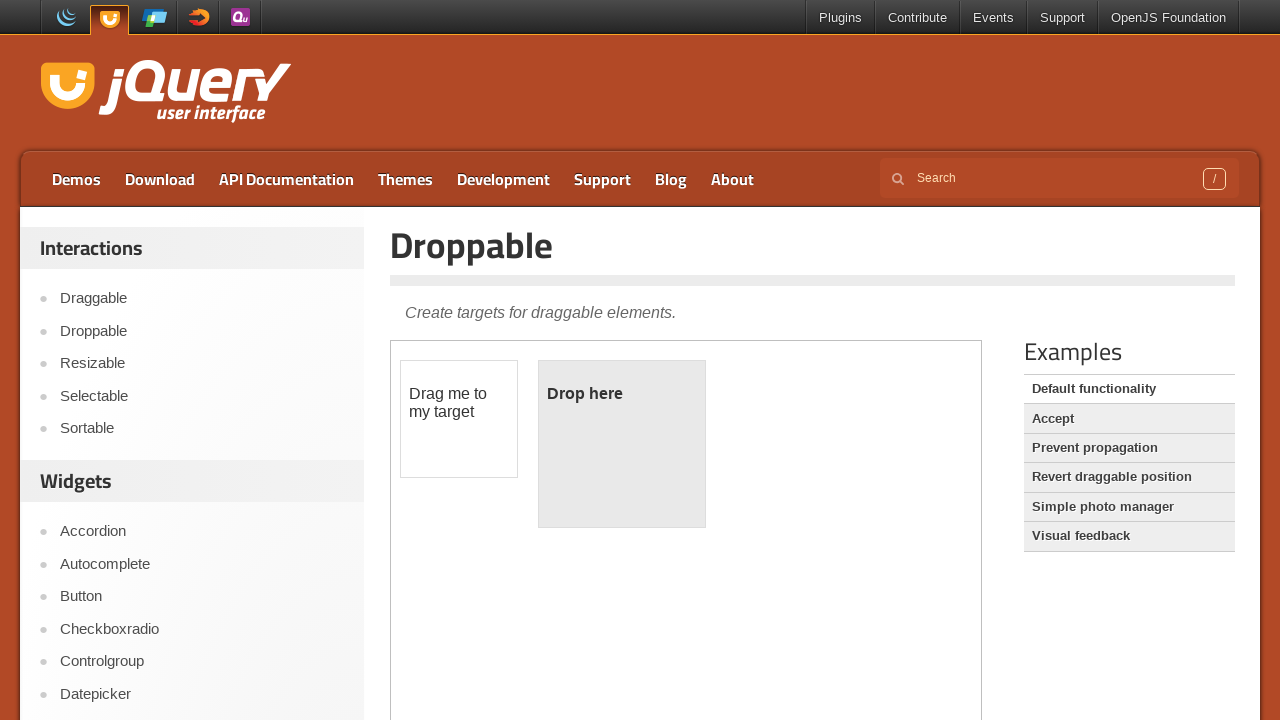

Hovered mouse over the 'Resizable' link in sidebar navigation at (202, 364) on a:text('Resizable')
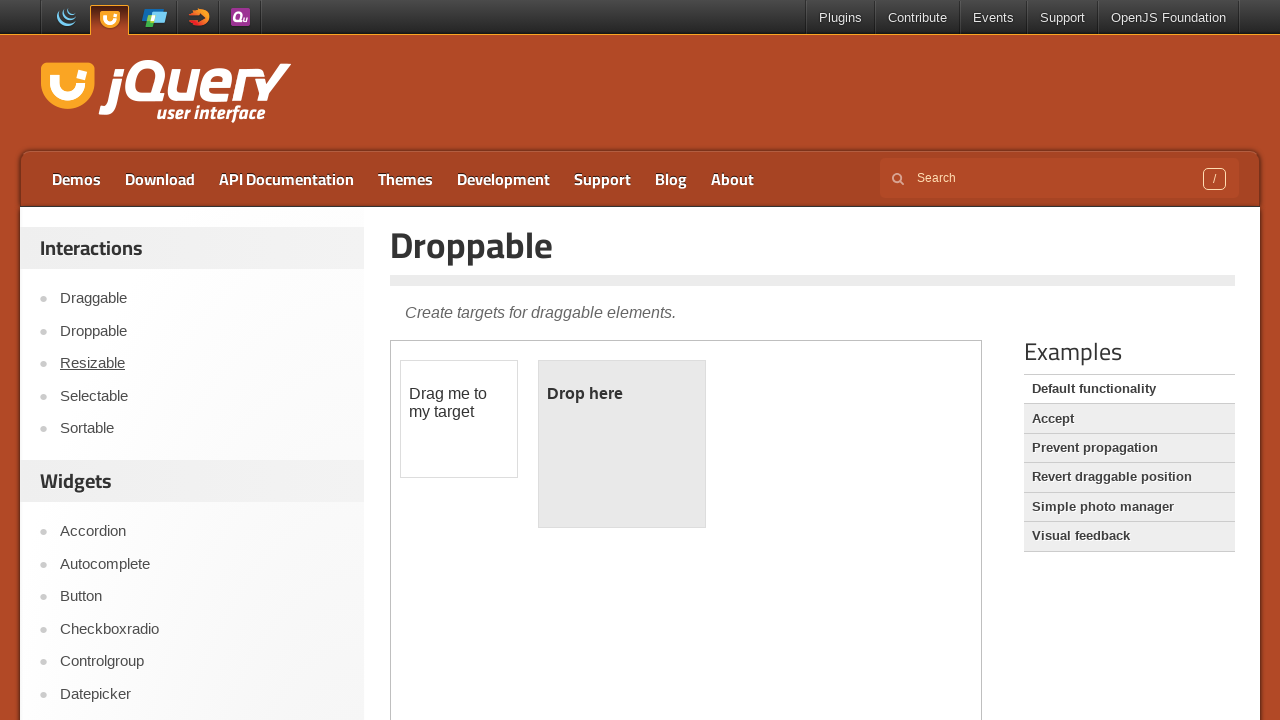

Waited 1000ms to observe hover effect
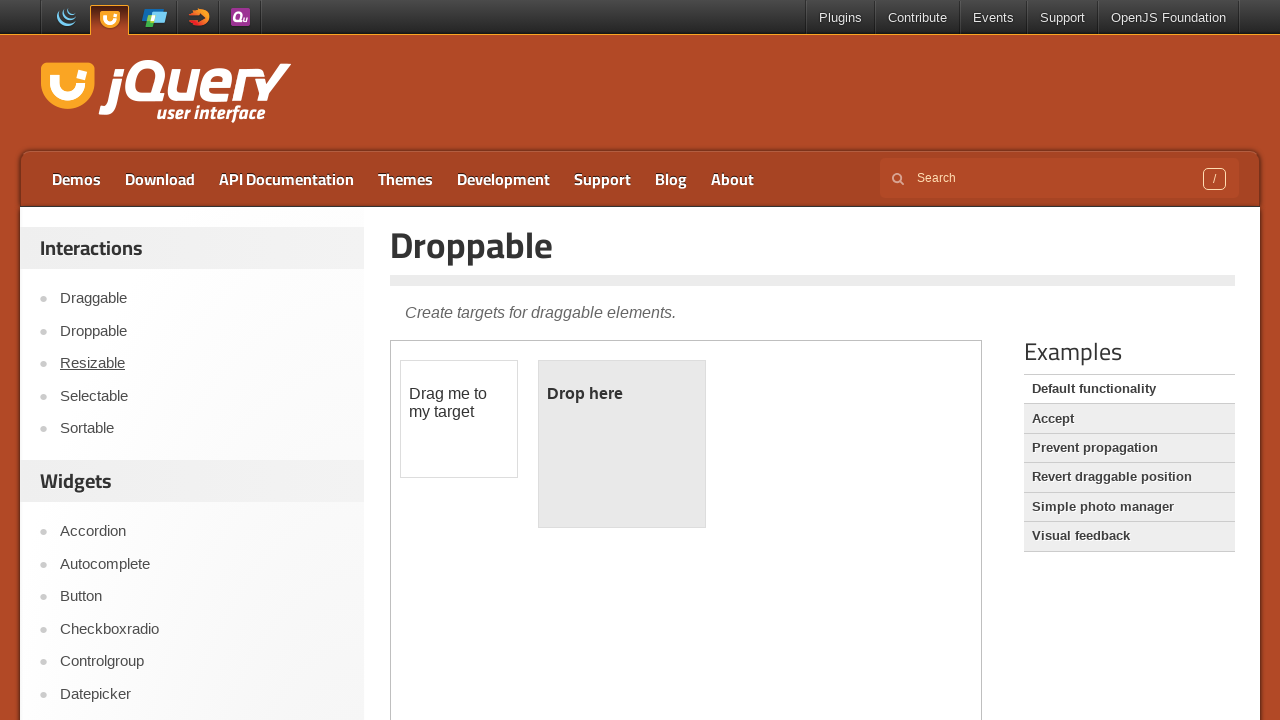

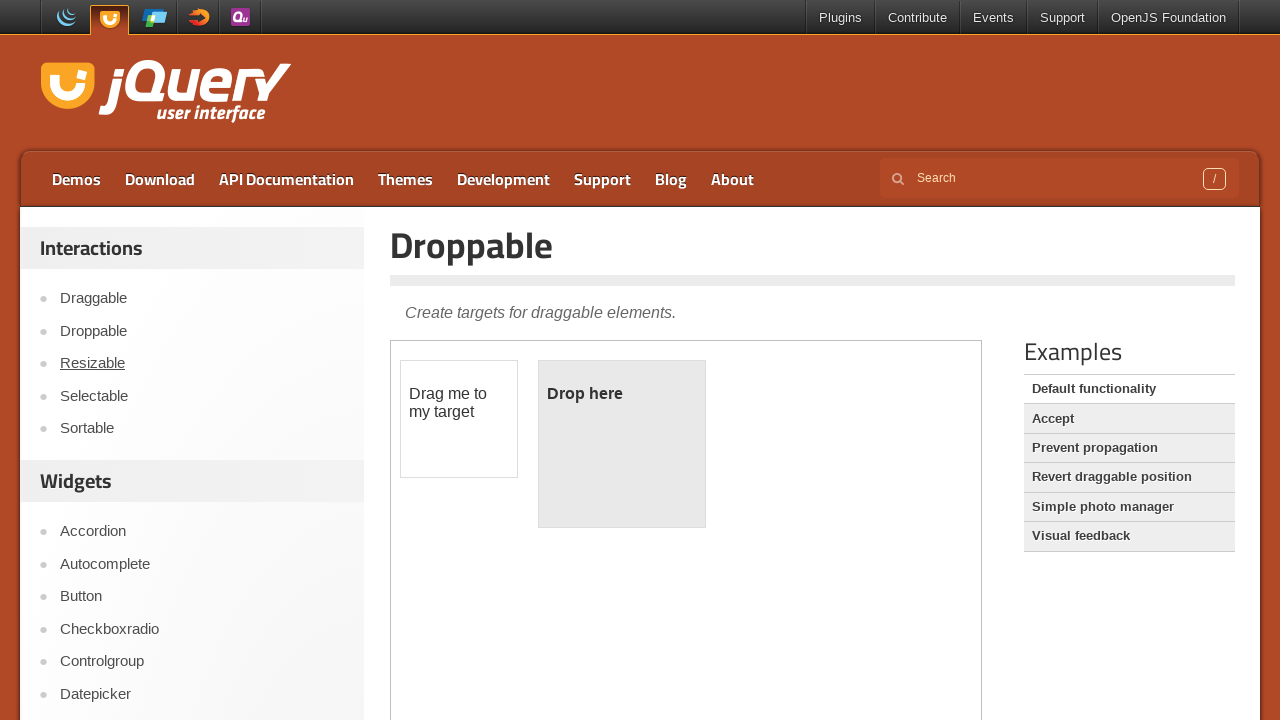